Tests a math captcha form by reading a value from the page, calculating a mathematical function (log(abs(12*sin(x)))), entering the answer, checking a checkbox, selecting a radio button, and submitting the form.

Starting URL: http://suninjuly.github.io/math.html

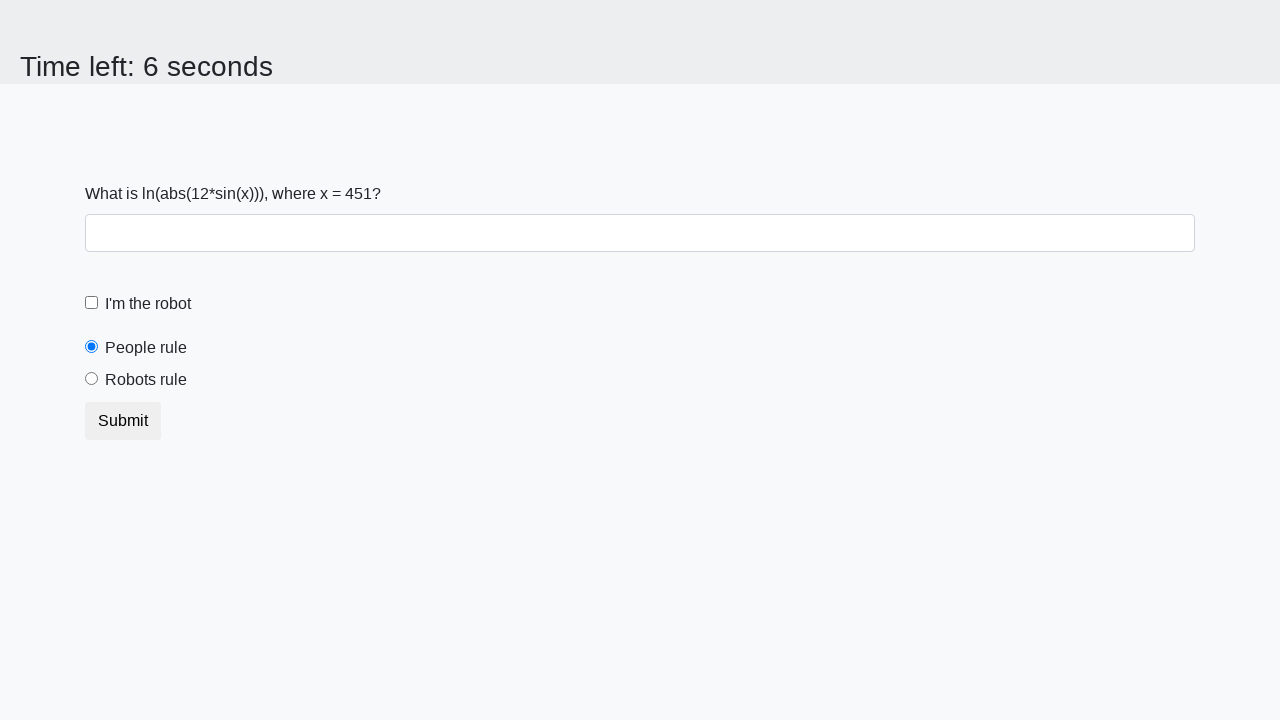

Read x value from page: 451
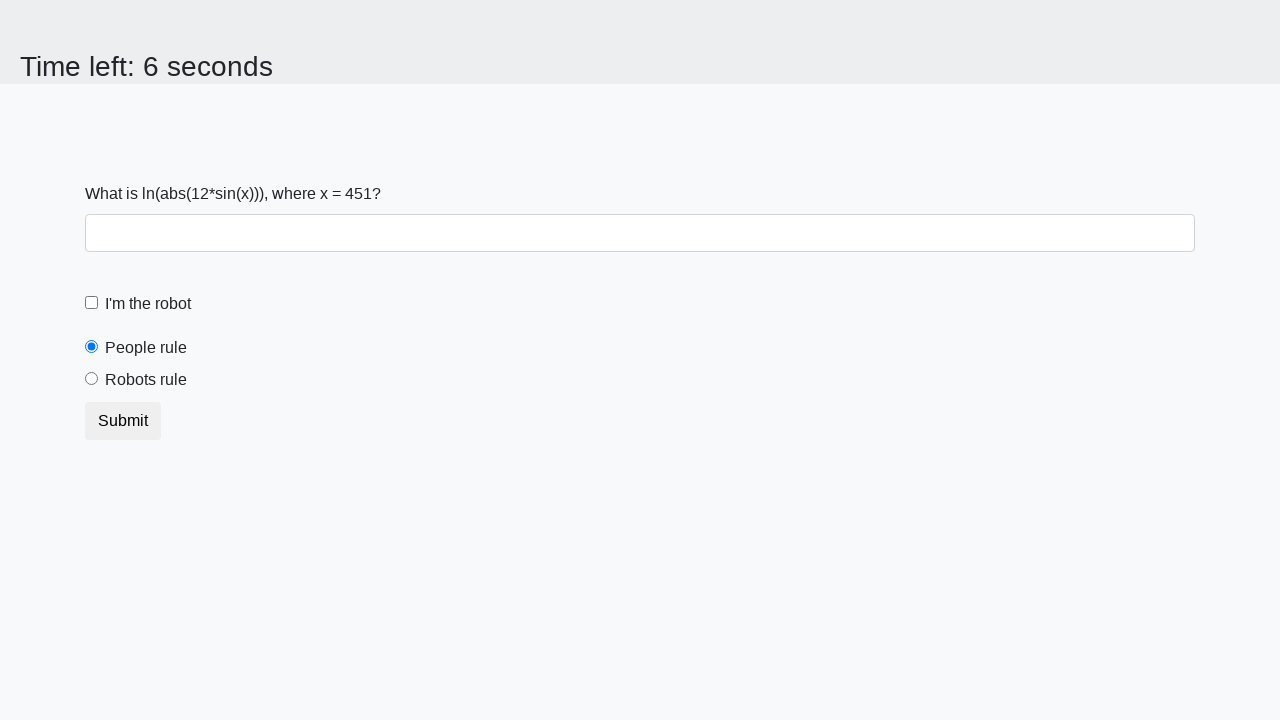

Calculated answer using log(abs(12*sin(x))): 2.4683526919948813
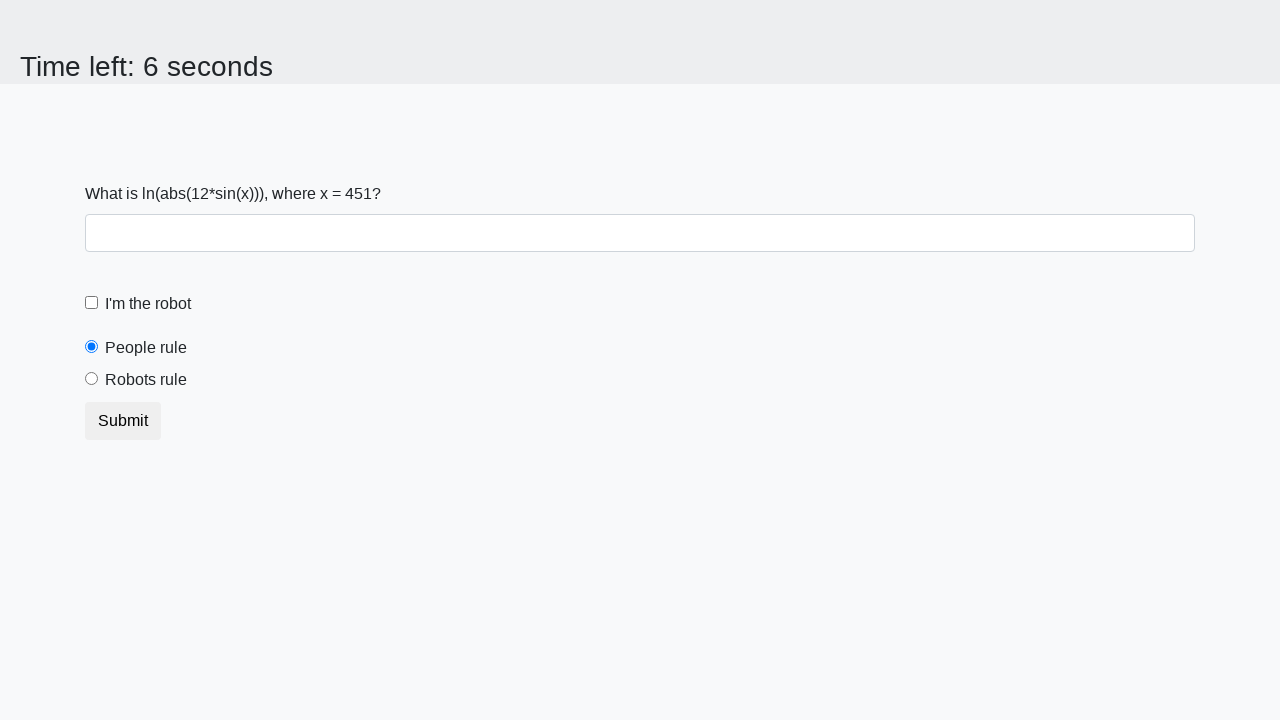

Entered calculated answer in answer field on #answer
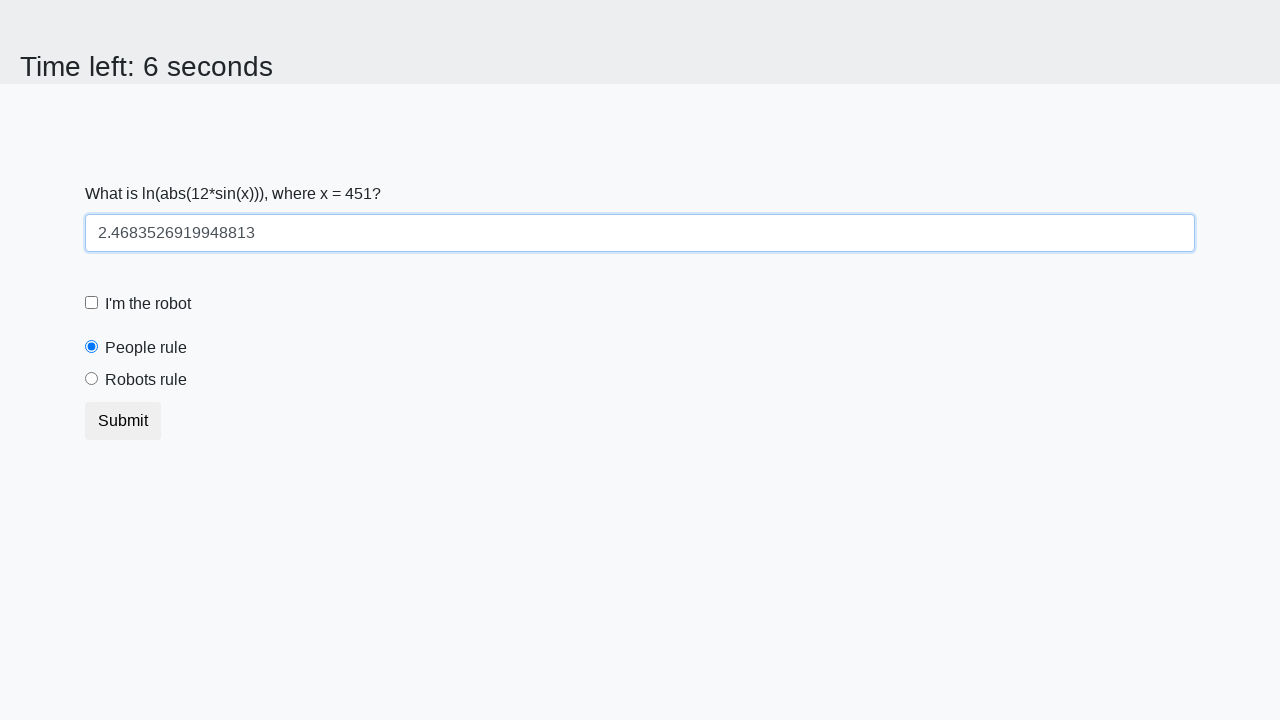

Checked the 'I'm the robot' checkbox at (92, 303) on #robotCheckbox
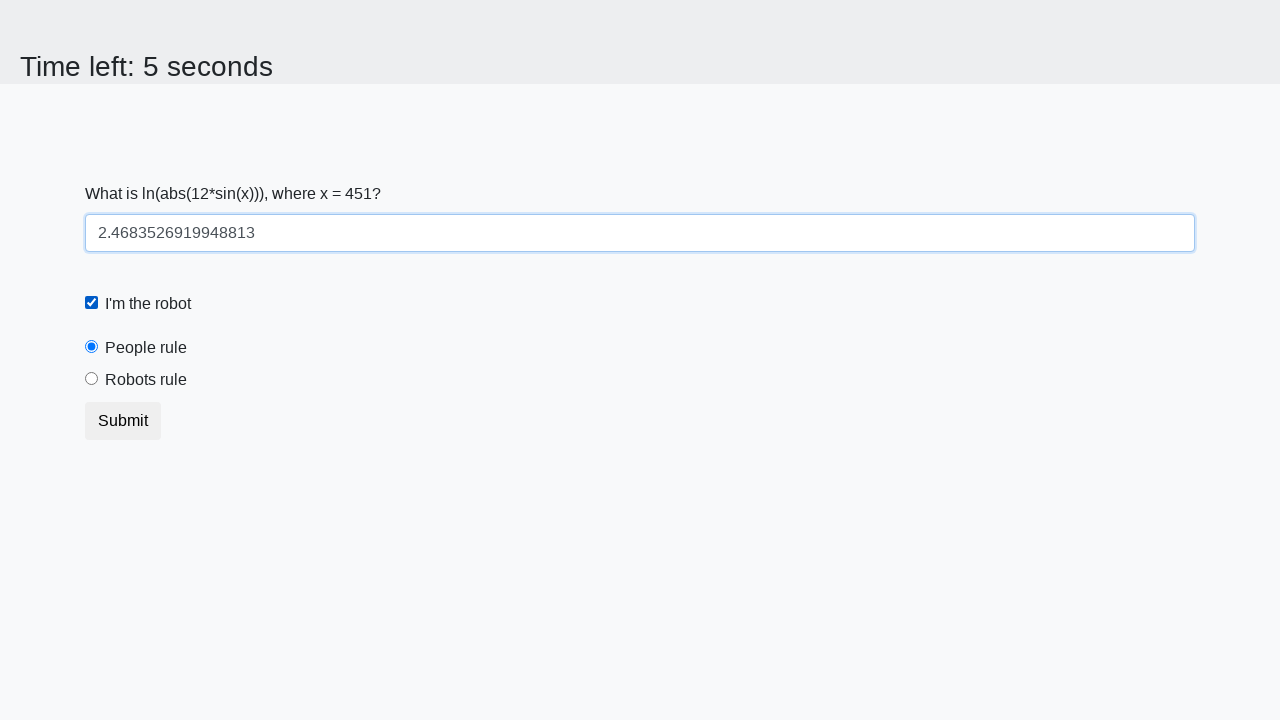

Selected 'Robots rule!' radio button at (92, 379) on #robotsRule
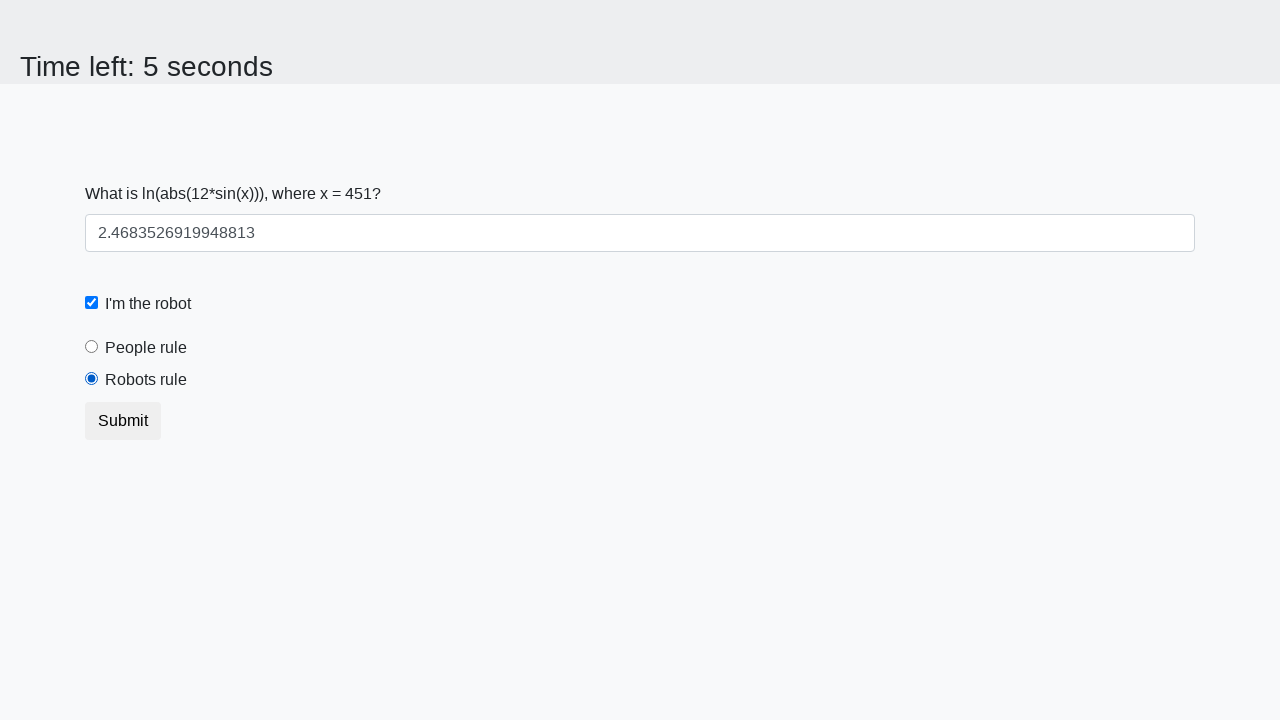

Clicked submit button to complete form at (123, 421) on button.btn
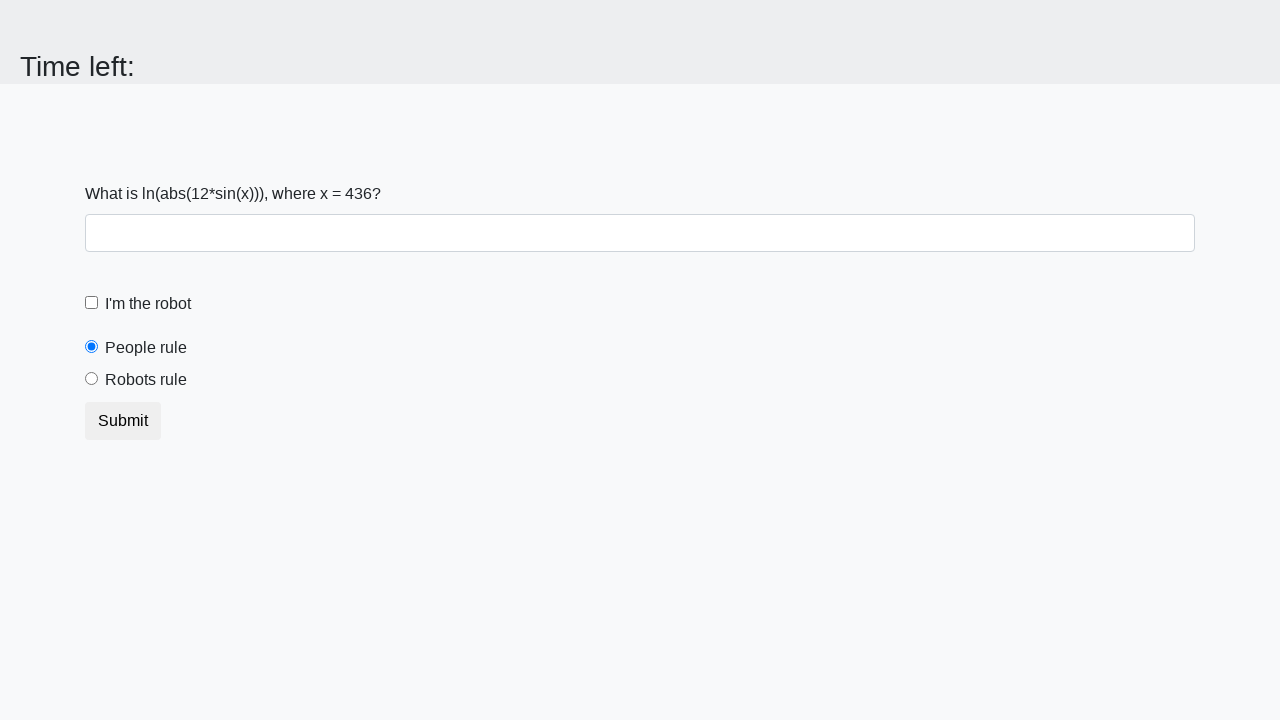

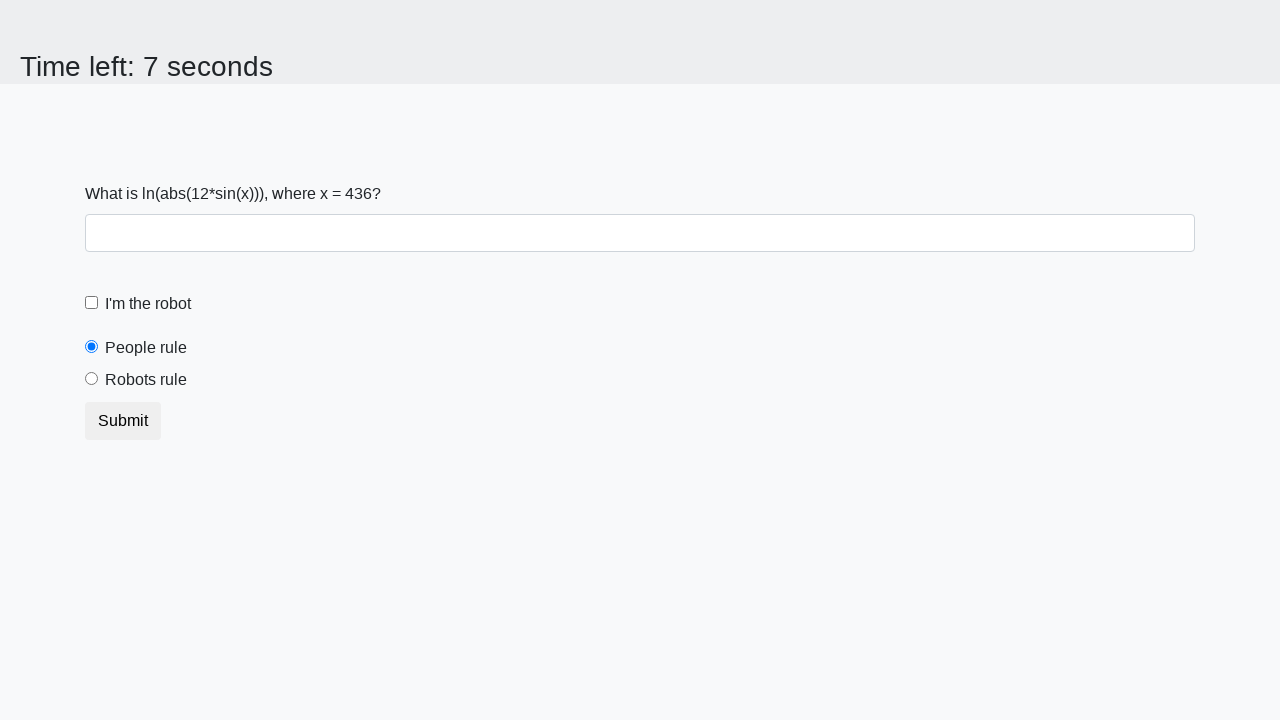